Tests keyboard actions on a text comparison tool by entering text in the first textarea, selecting all, copying, tabbing to the next field, and pasting

Starting URL: https://text-compare.com/

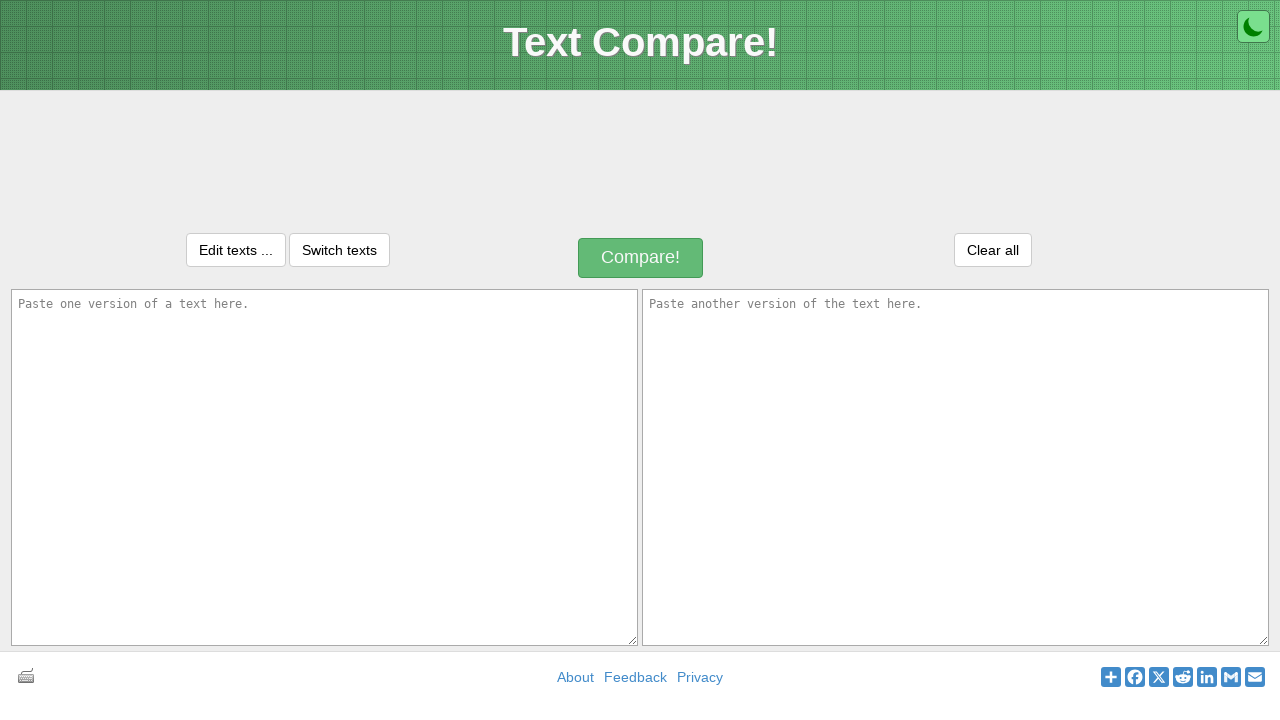

Entered 'Pranit' in the first textarea on textarea#inputText1
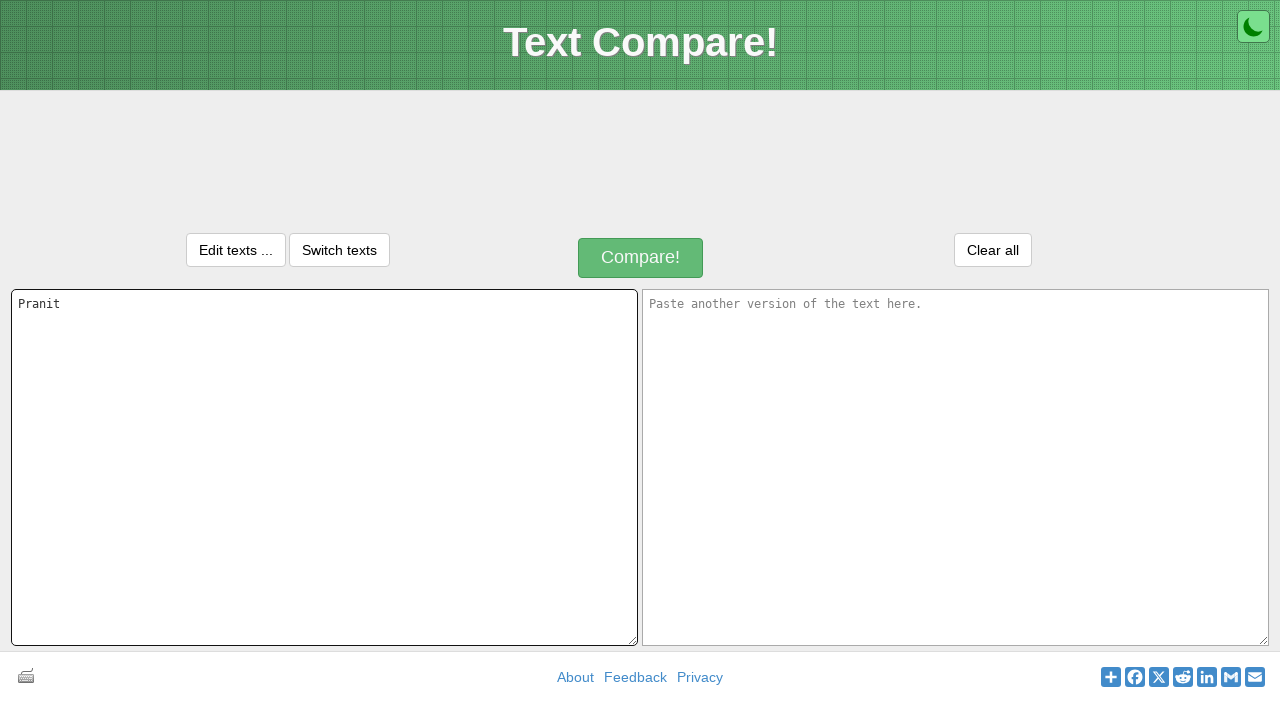

Selected all text using Ctrl+A
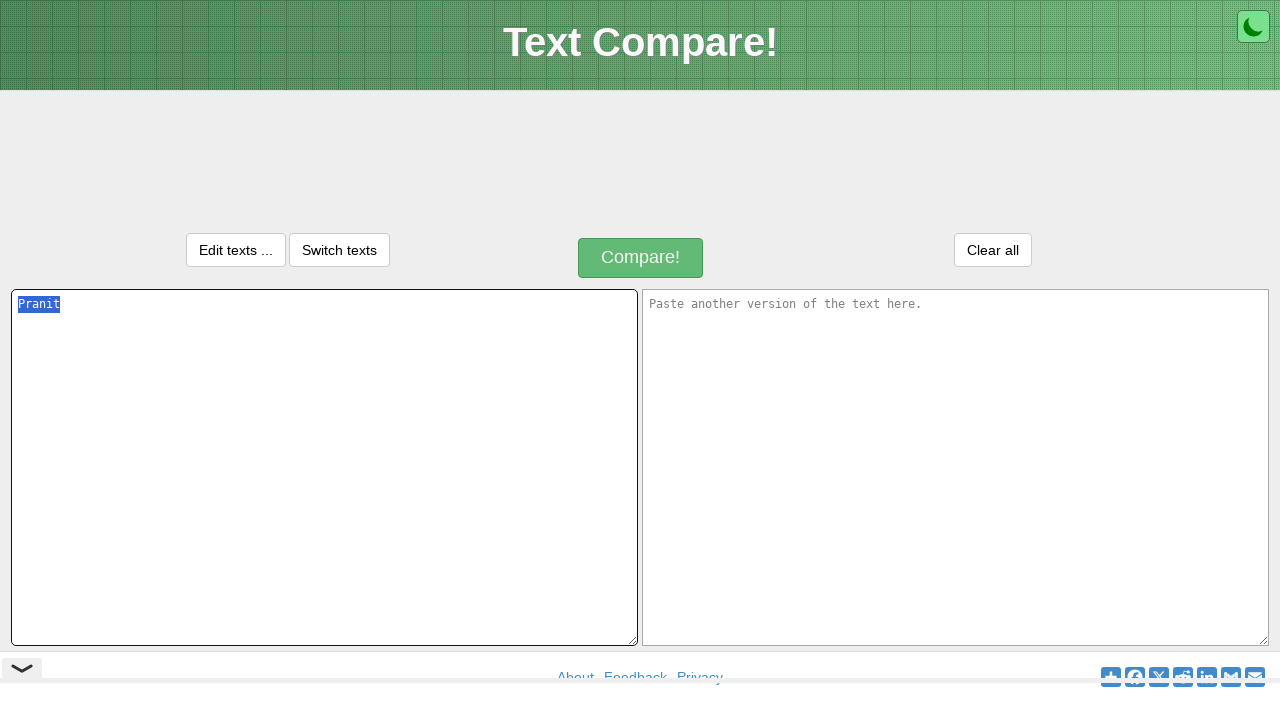

Copied selected text using Ctrl+C
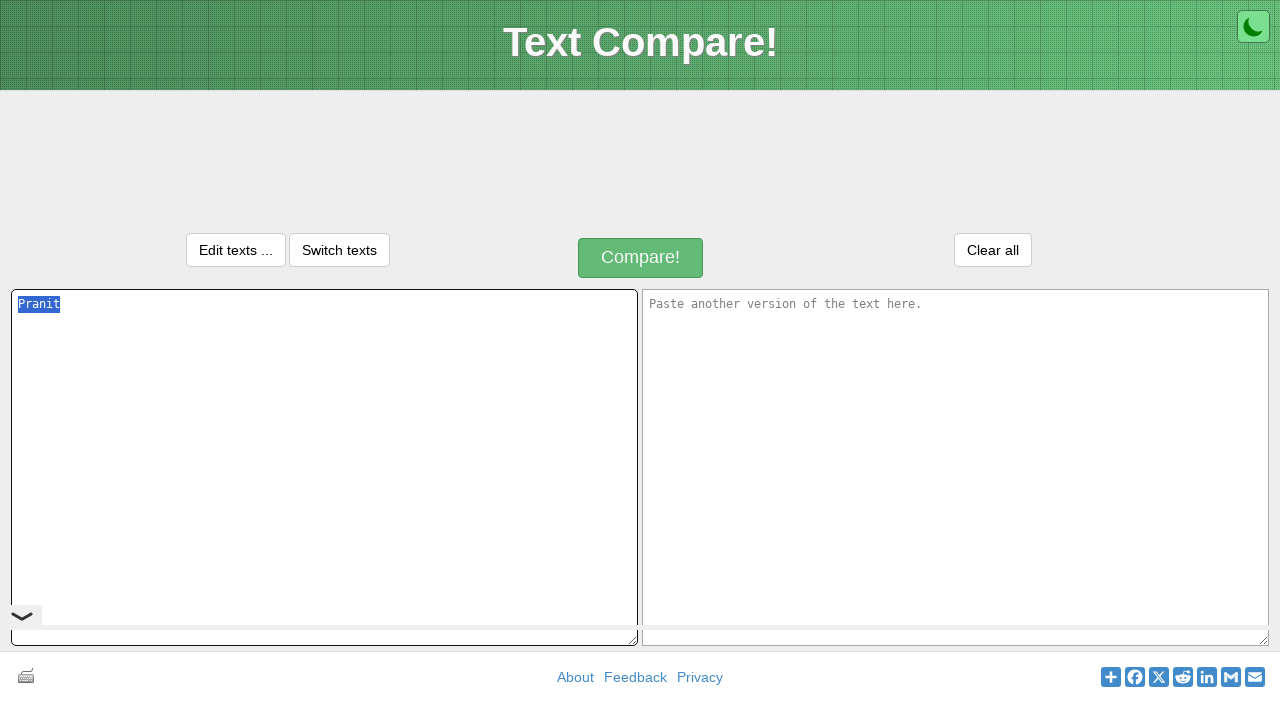

Tabbed to the next textarea field
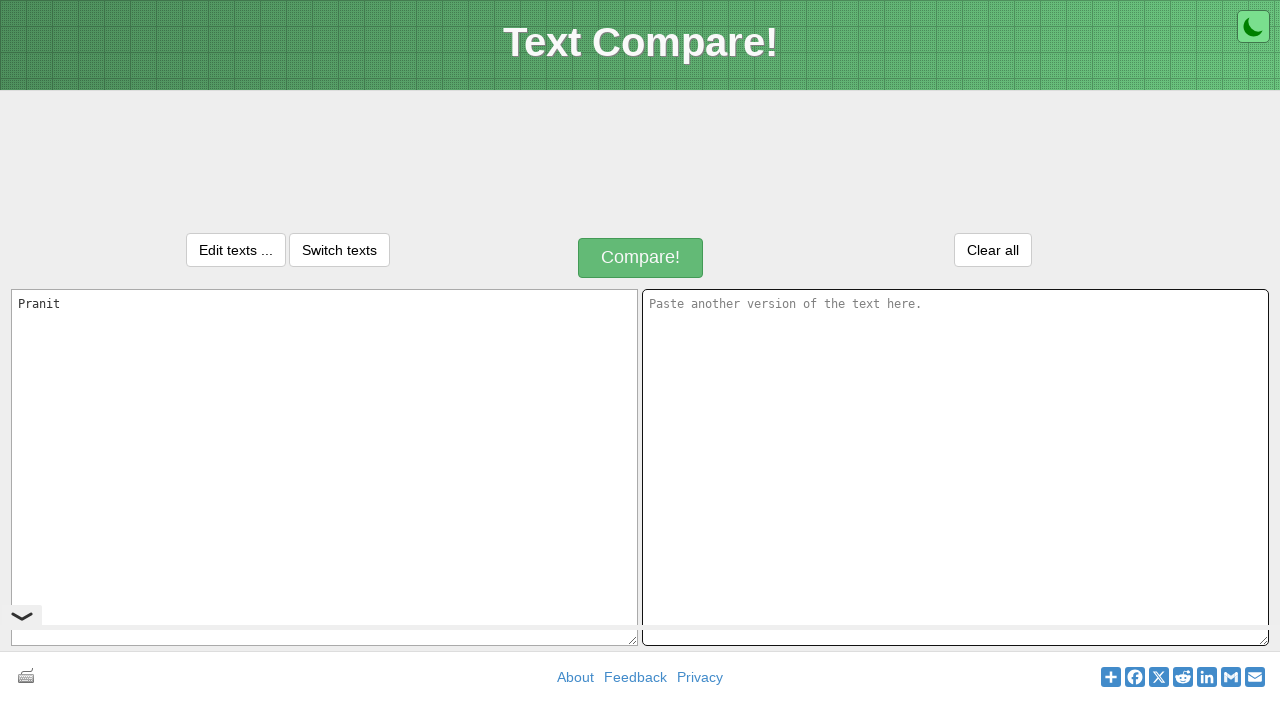

Pasted copied text using Ctrl+V into the second textarea
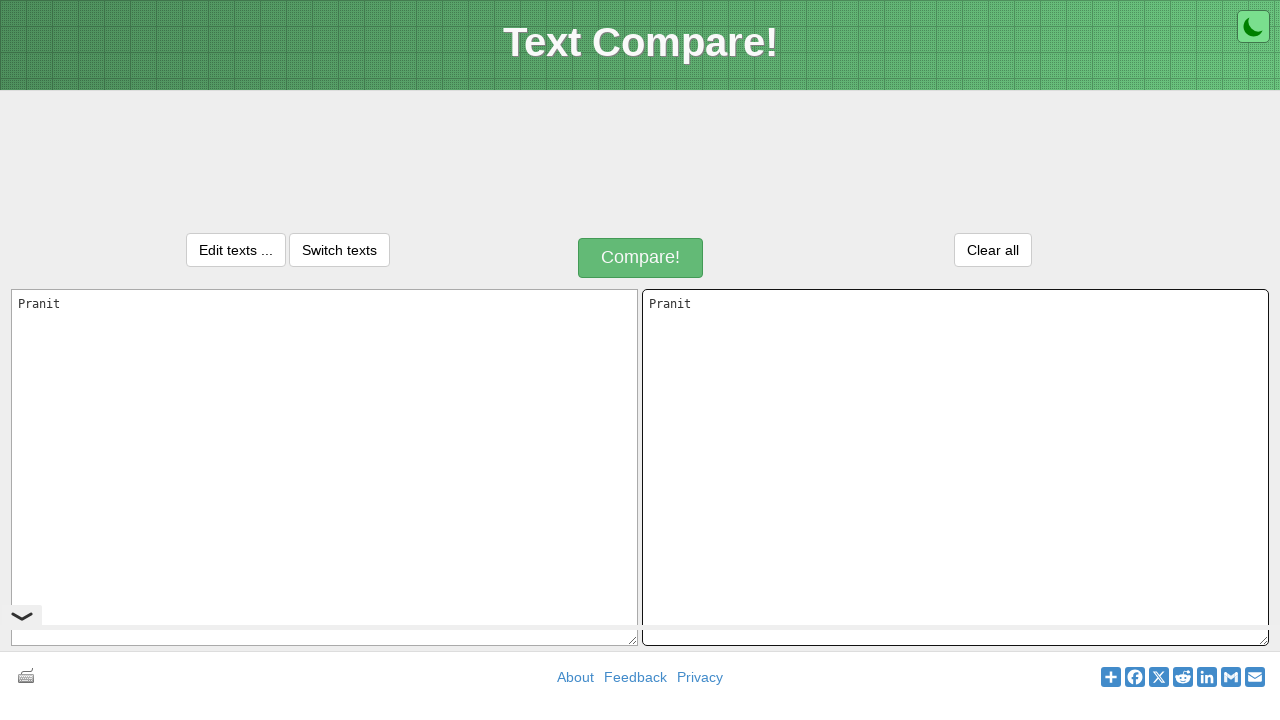

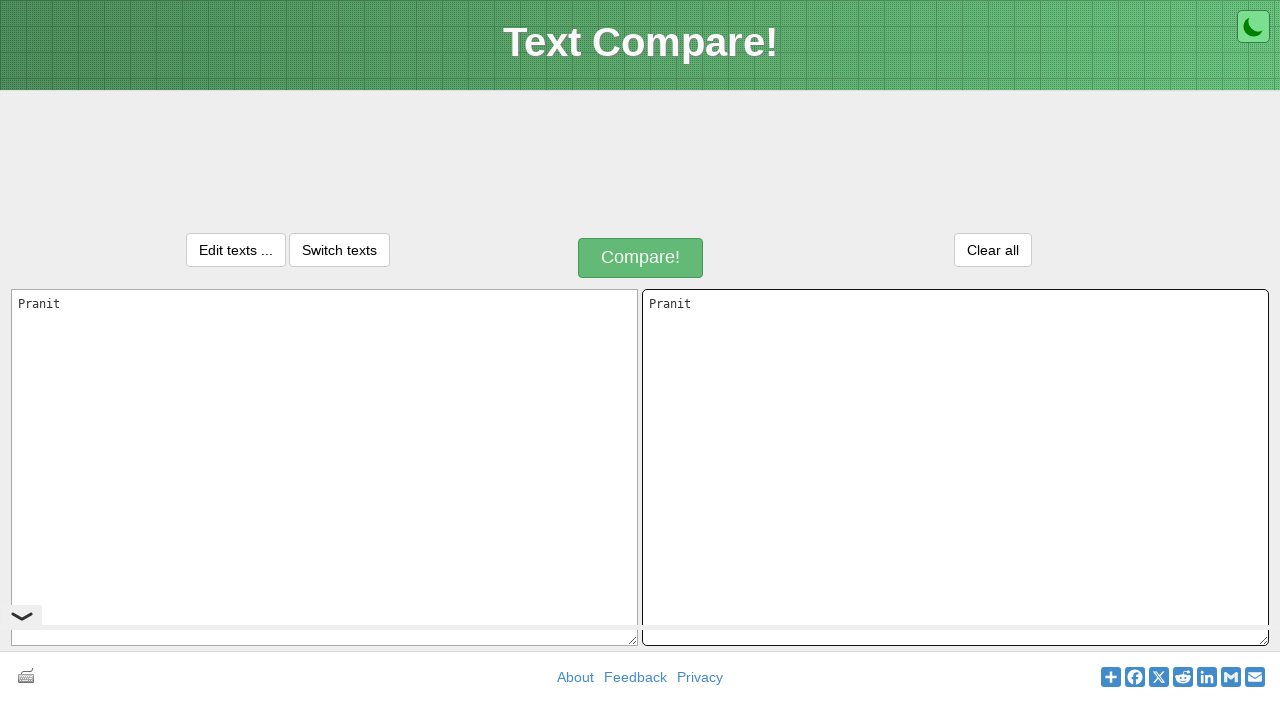